Opens the Bidinn website and verifies the page loads by checking that the page title is retrievable.

Starting URL: https://www.bidinn.in/

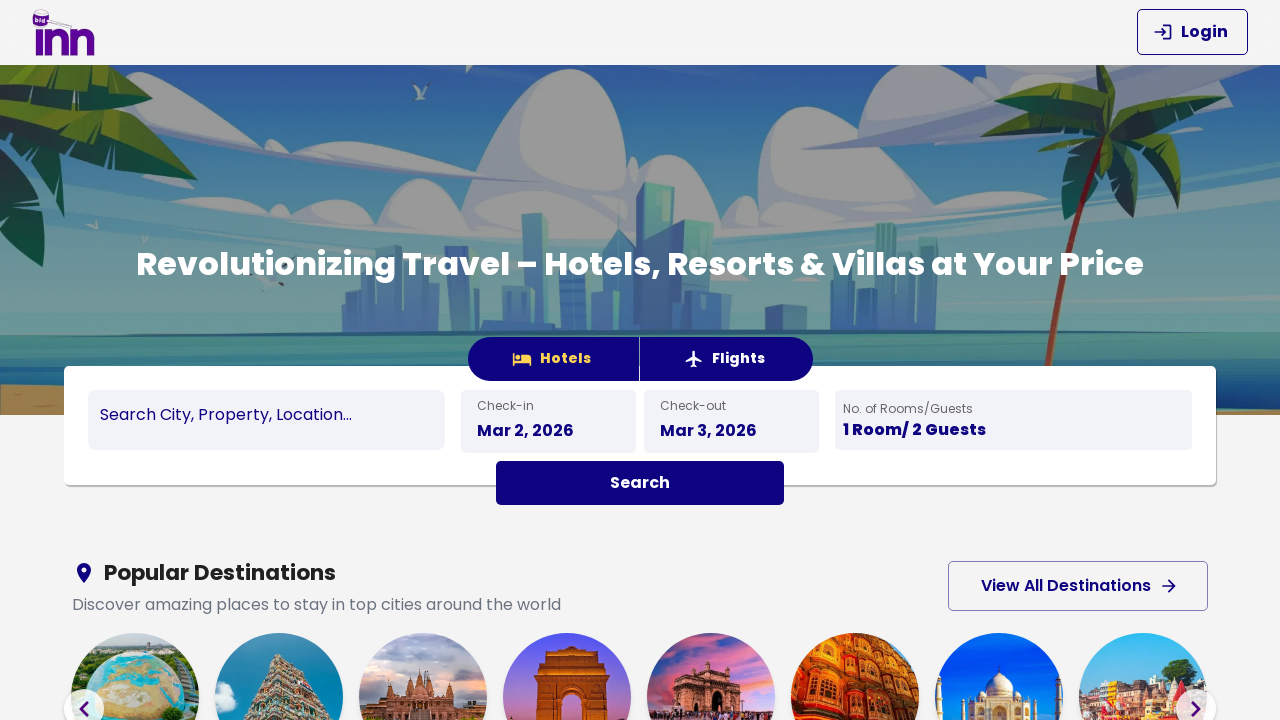

Waited for page to reach domcontentloaded state
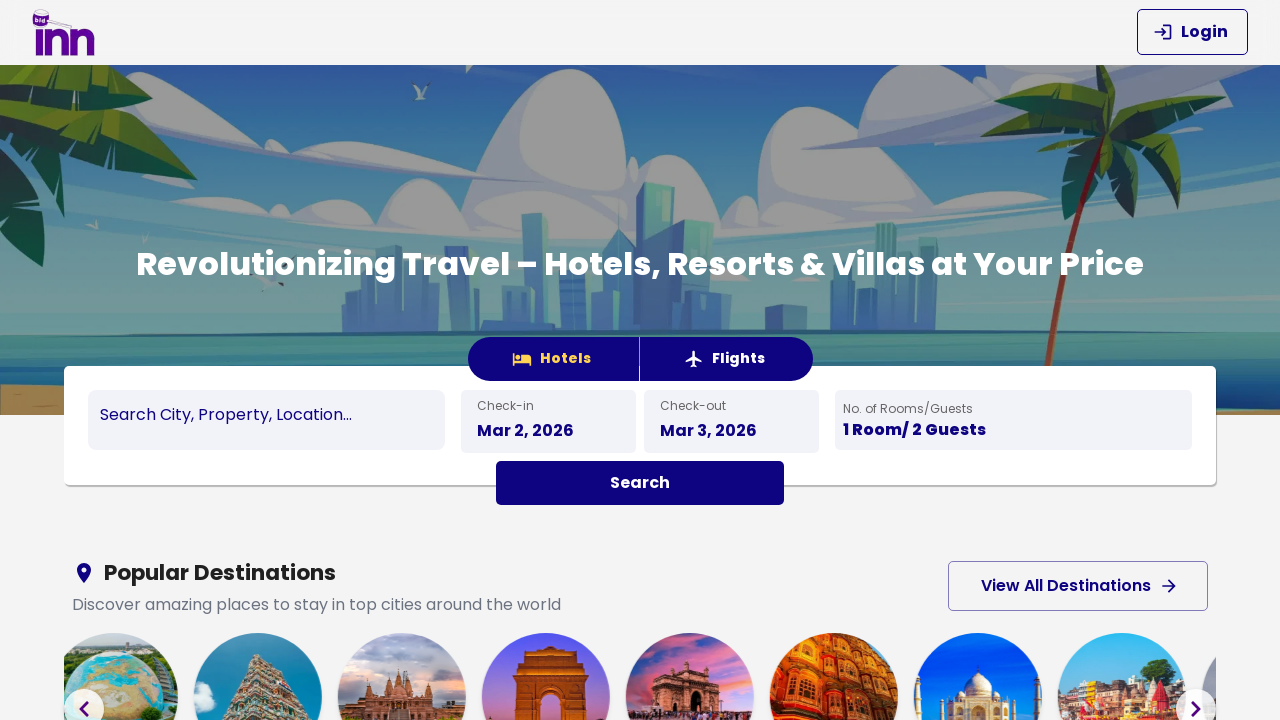

Retrieved page title
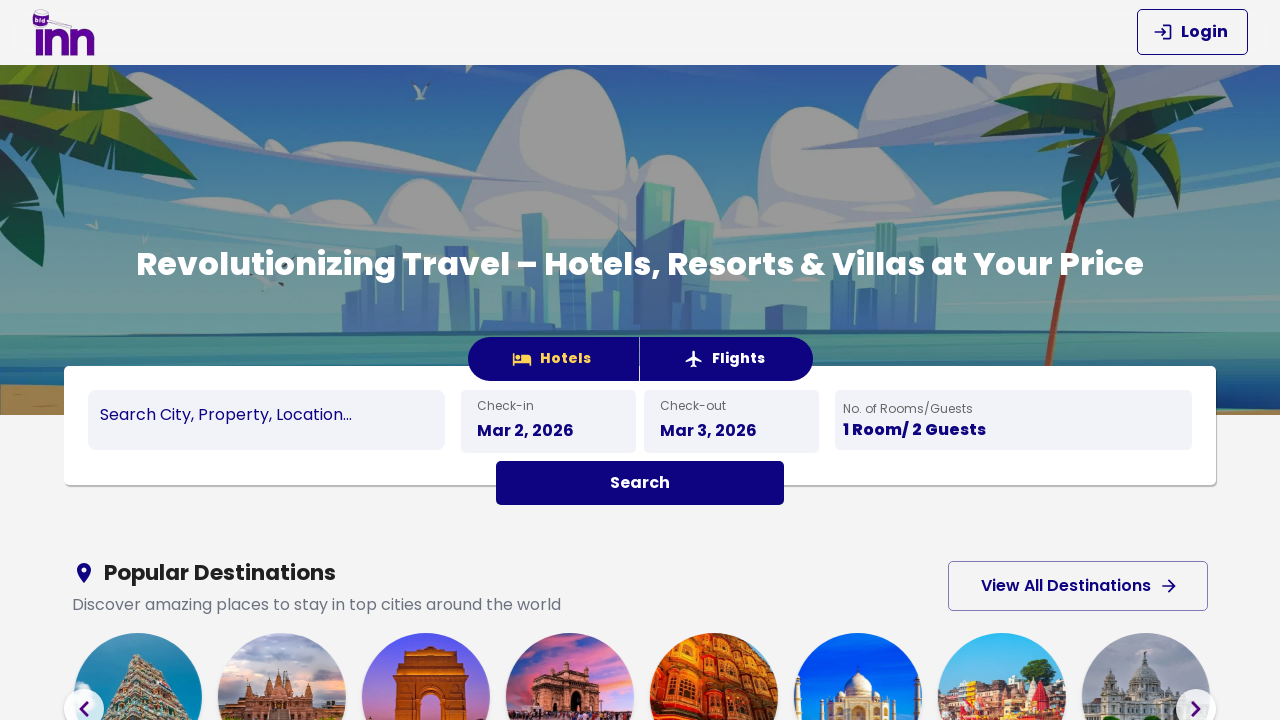

Verified page title is not empty
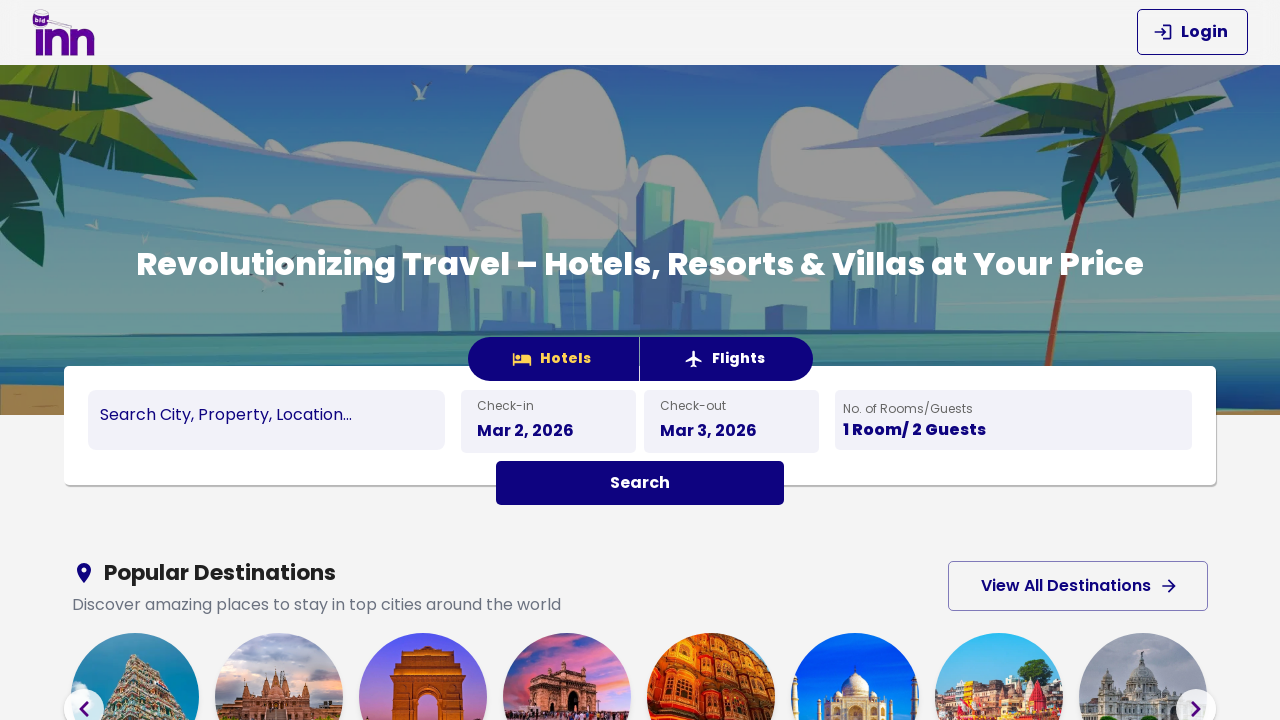

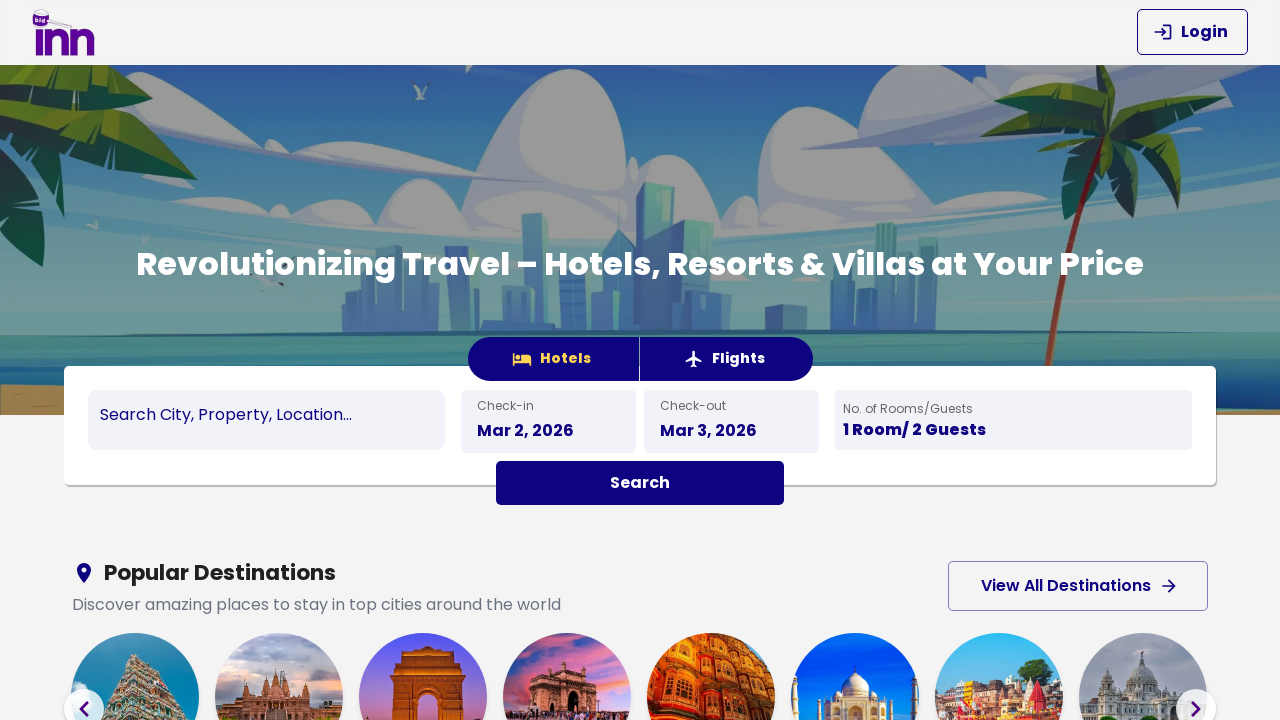